Tests the sign-up functionality by filling in username and password fields and submitting the registration form

Starting URL: https://www.demoblaze.com/

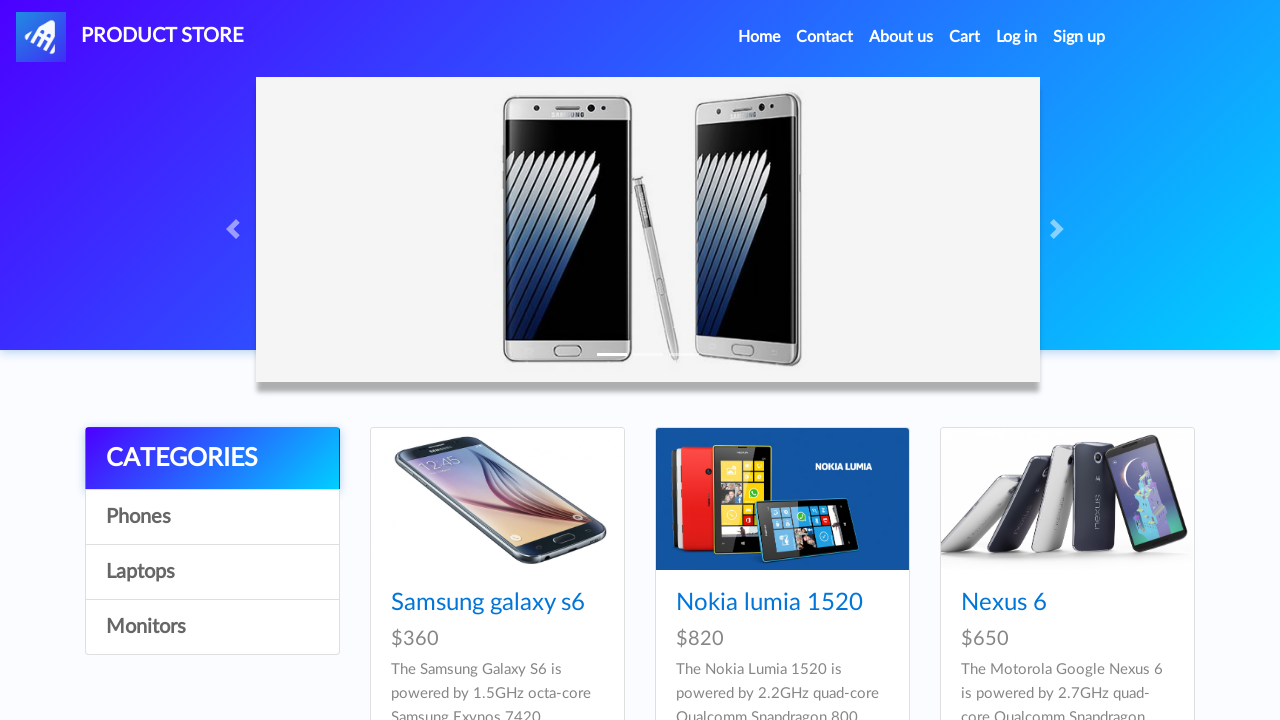

Clicked signup link at (1079, 37) on #signin2
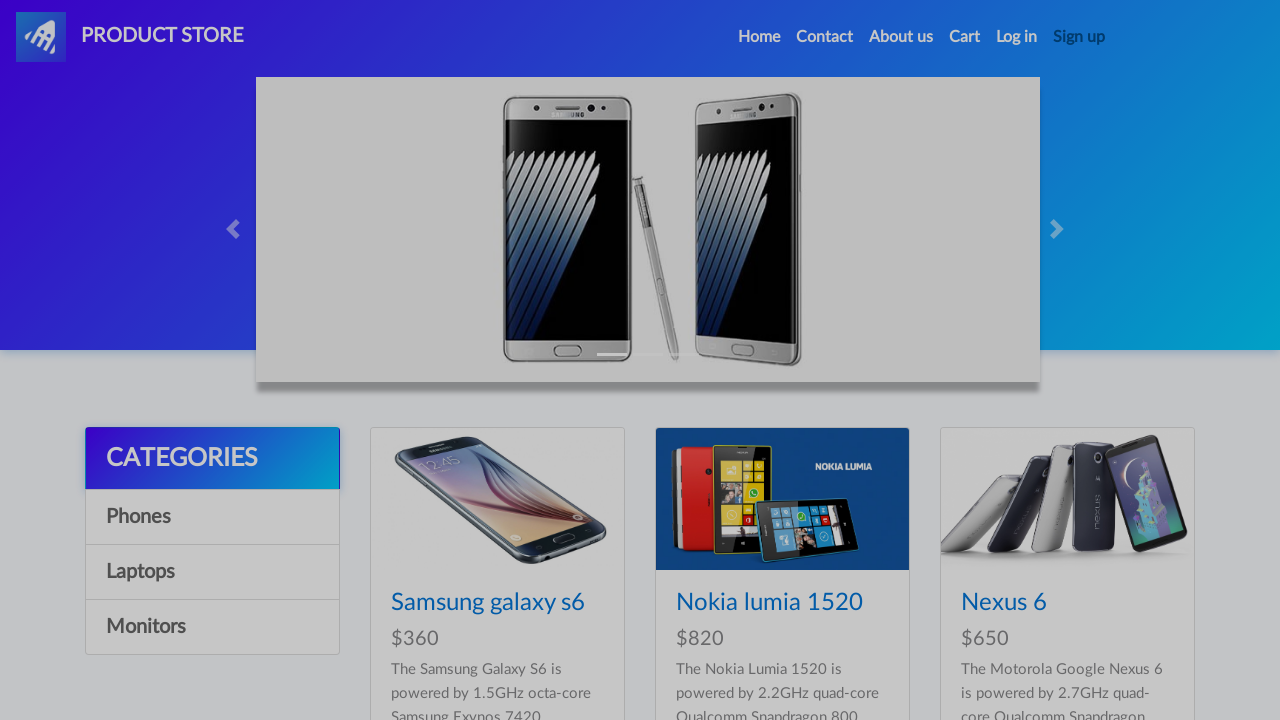

Signup modal appeared with username field visible
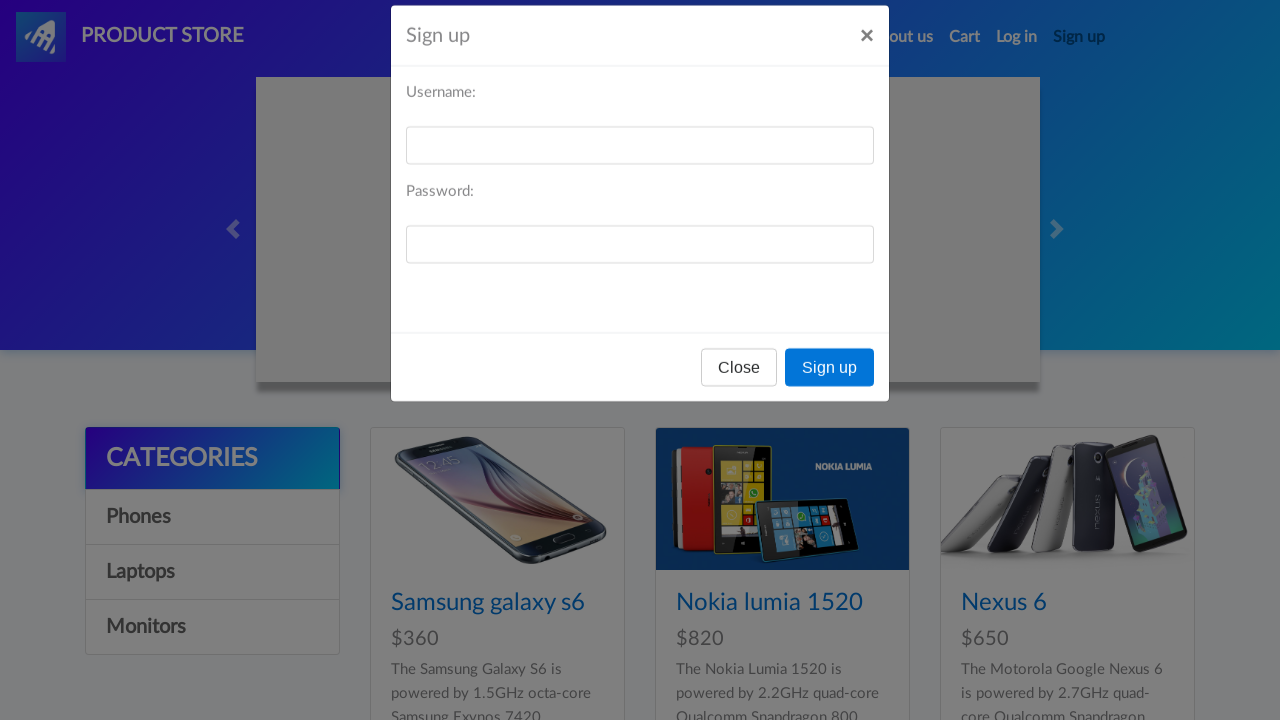

Filled username field with 'testuser847@example.com' on #sign-username
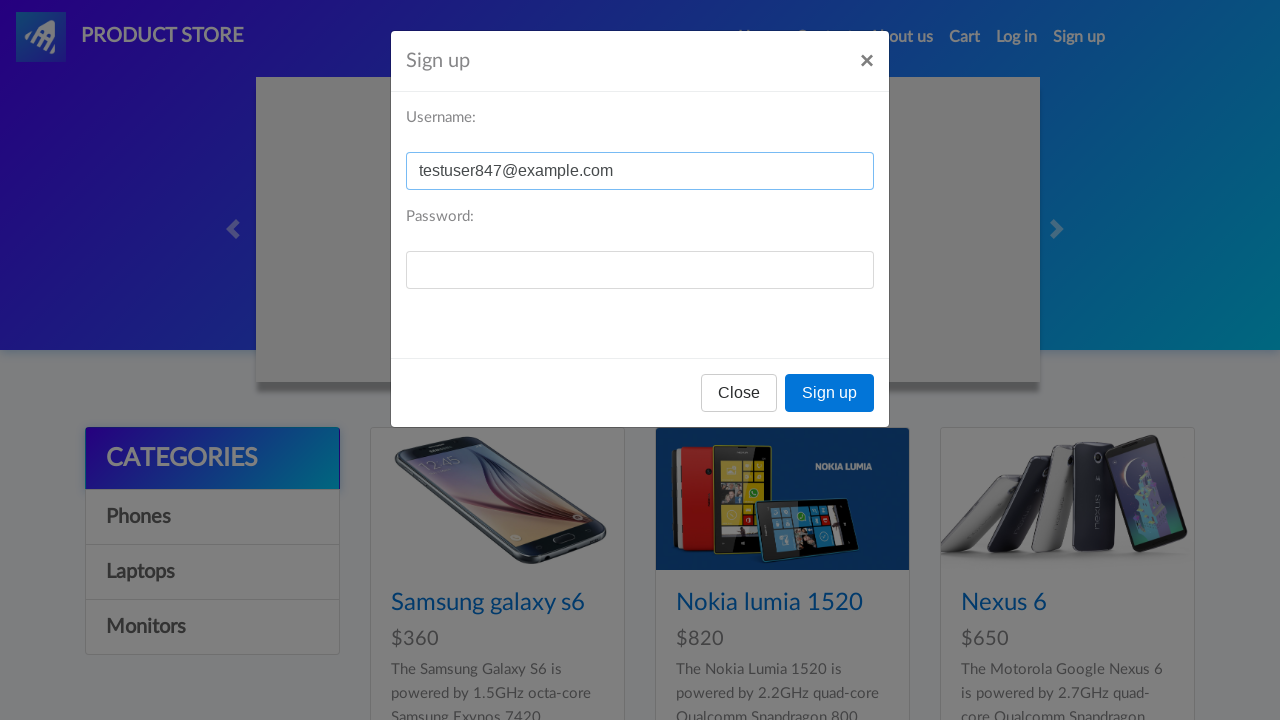

Filled password field with 'Test@1234' on #sign-password
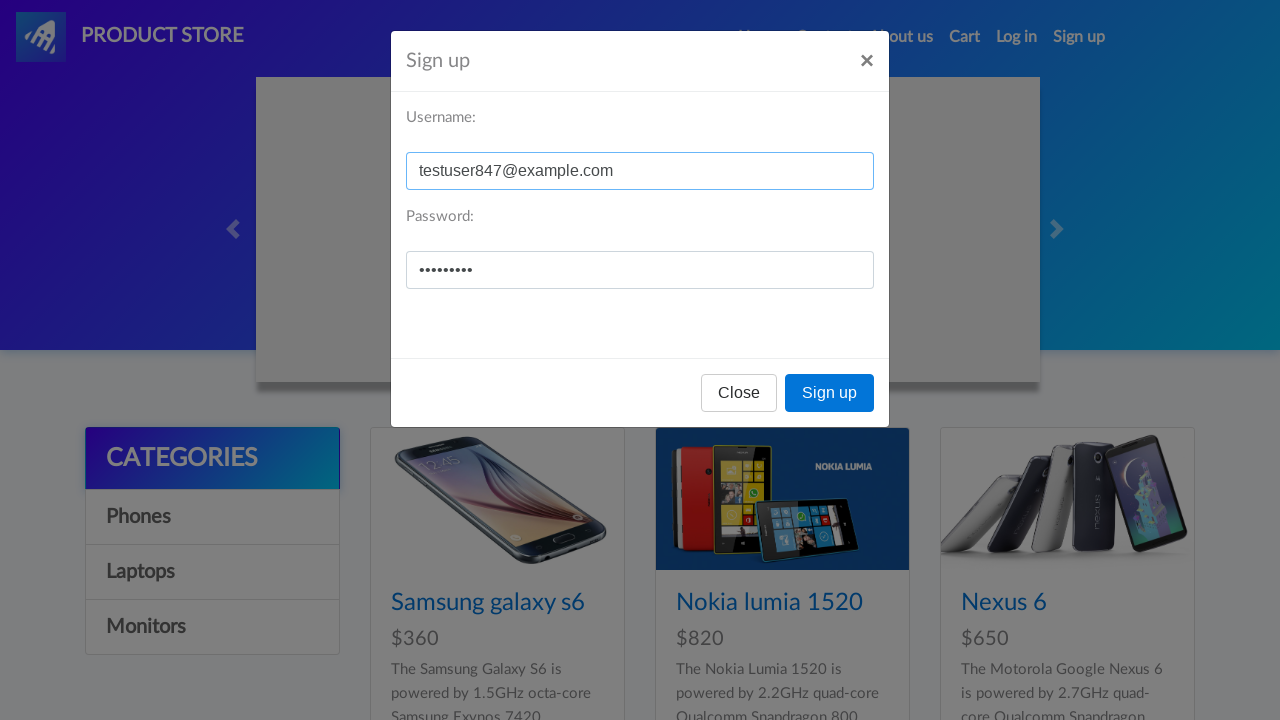

Clicked signup button to submit registration form at (830, 393) on button[onclick='register()']
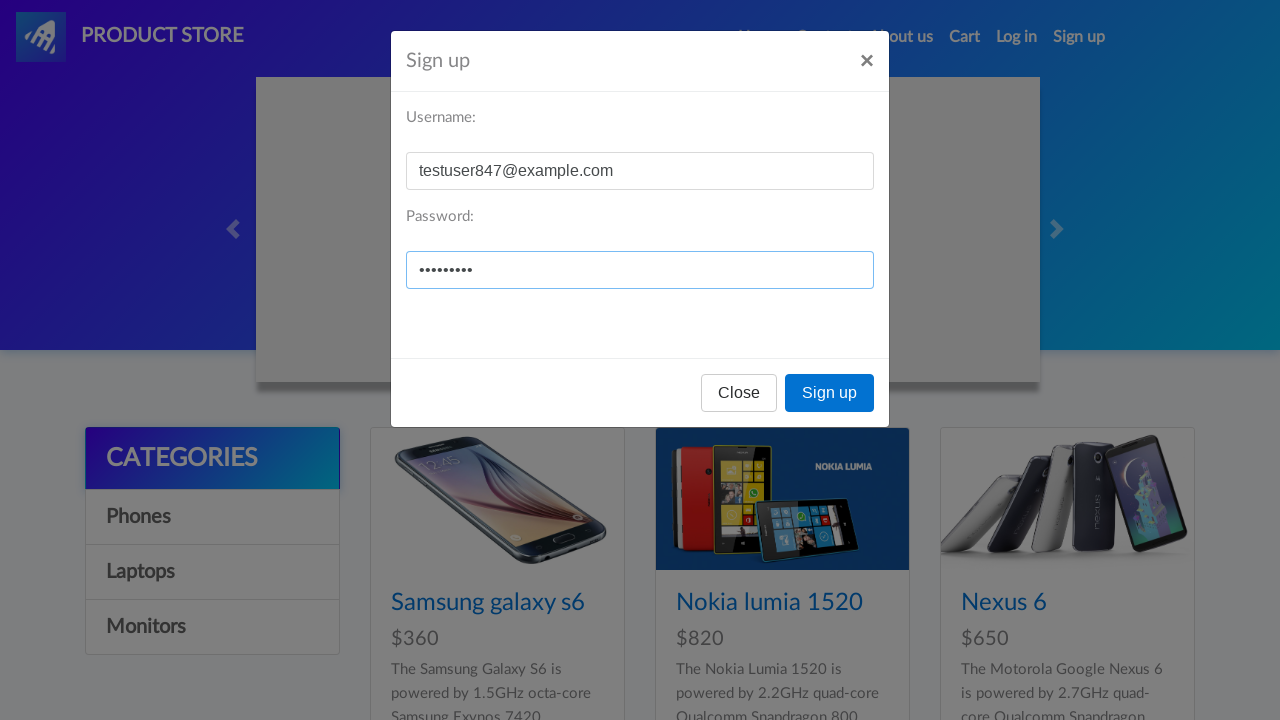

Waited for alert to appear after form submission
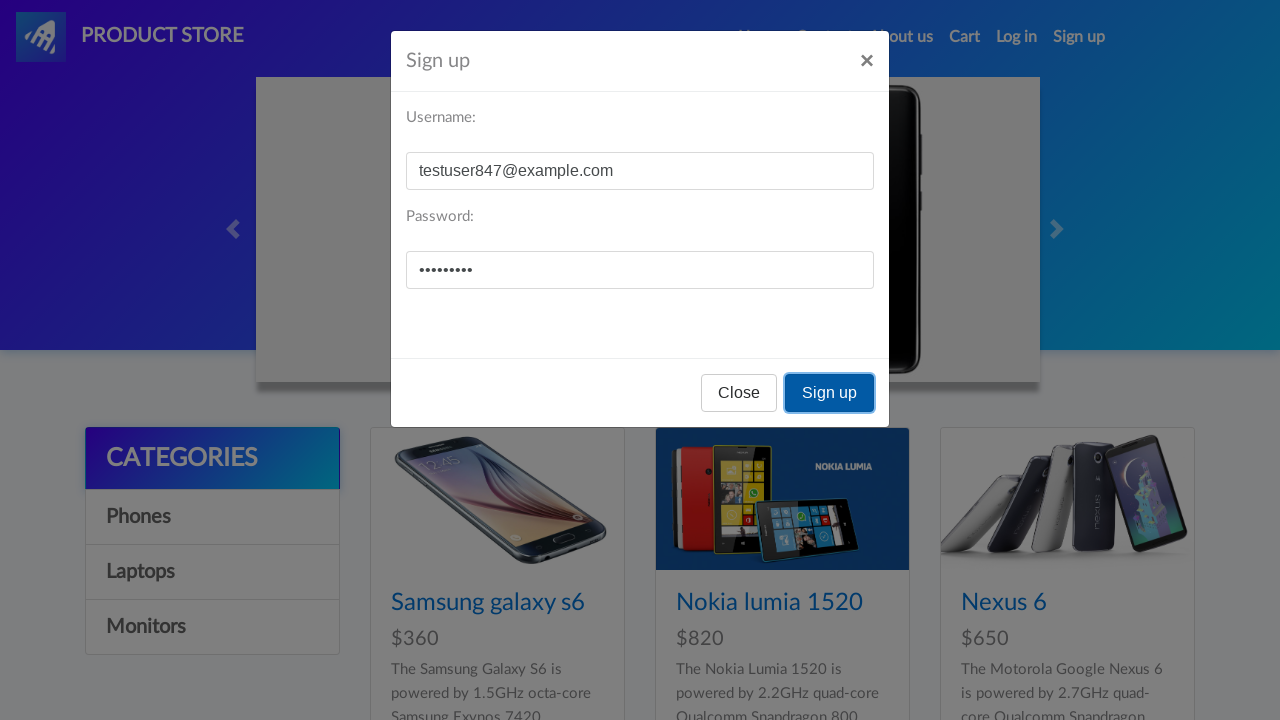

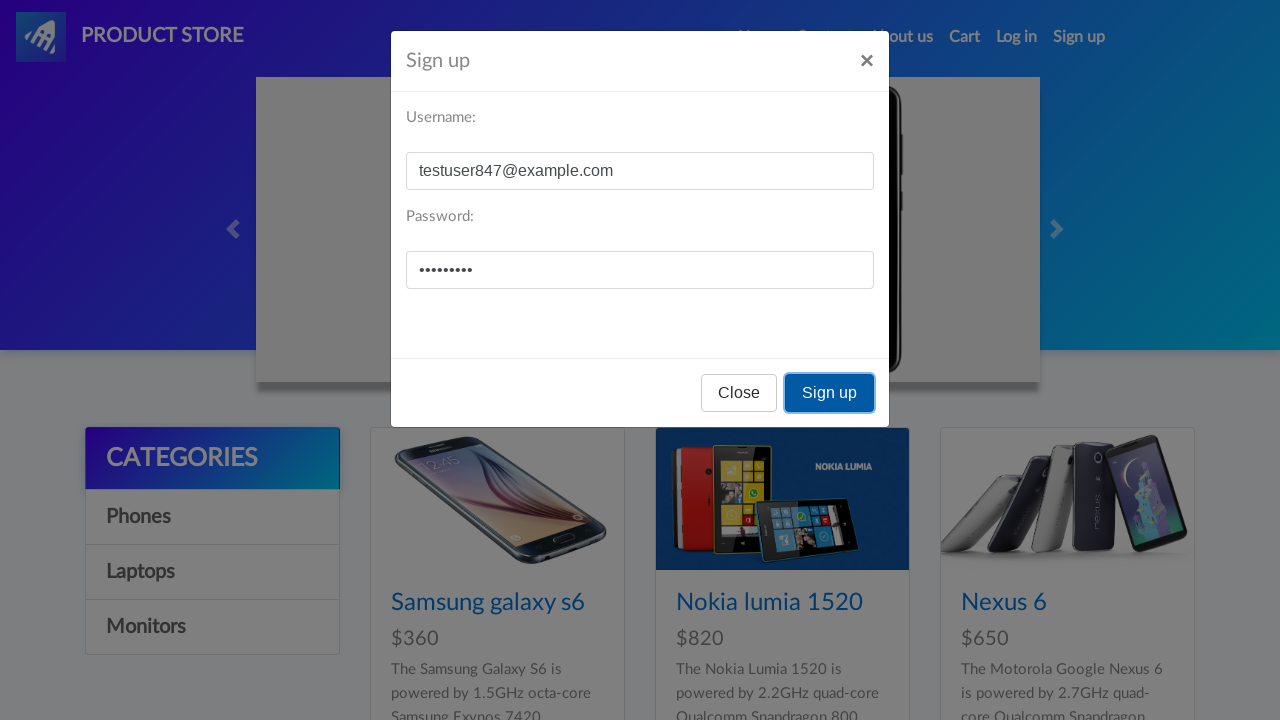